Tests window handling by clicking a button that opens a new window, waiting for it to load, capturing its title, and then closing it.

Starting URL: https://www.leafground.com/window.xhtml

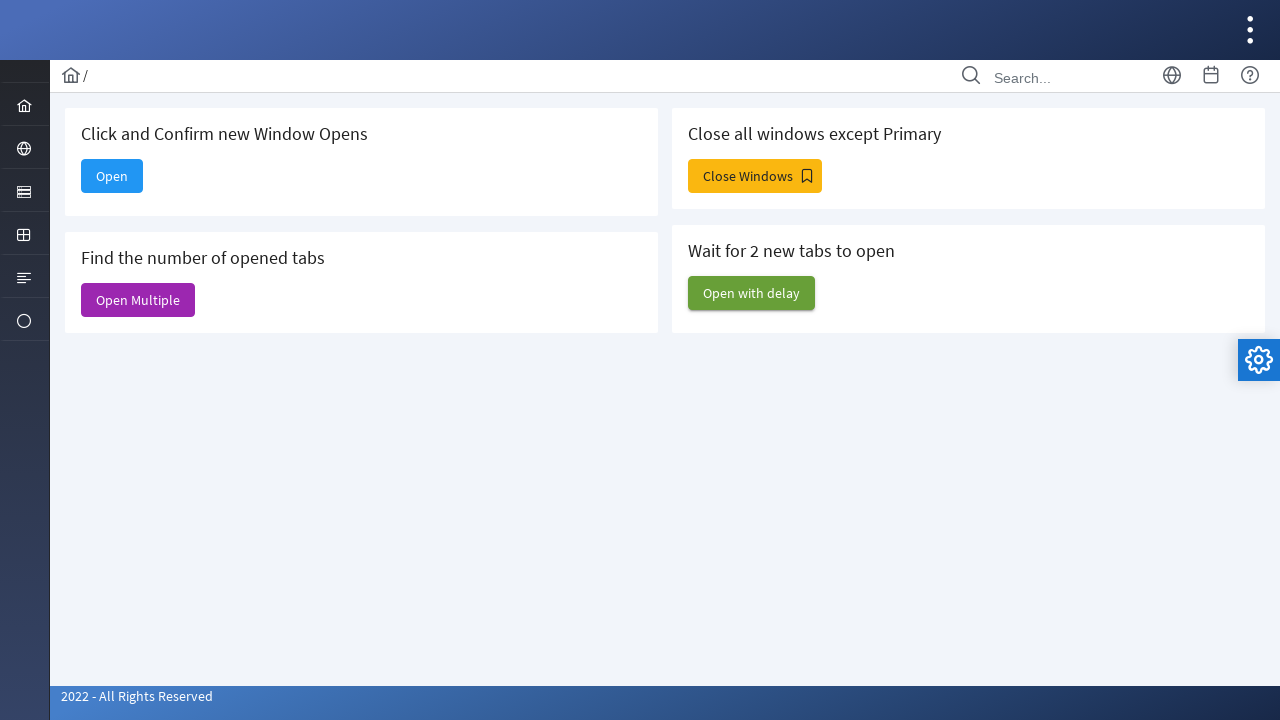

Clicked button to open new window at (112, 176) on xpath=//button[@id='j_idt88:new']
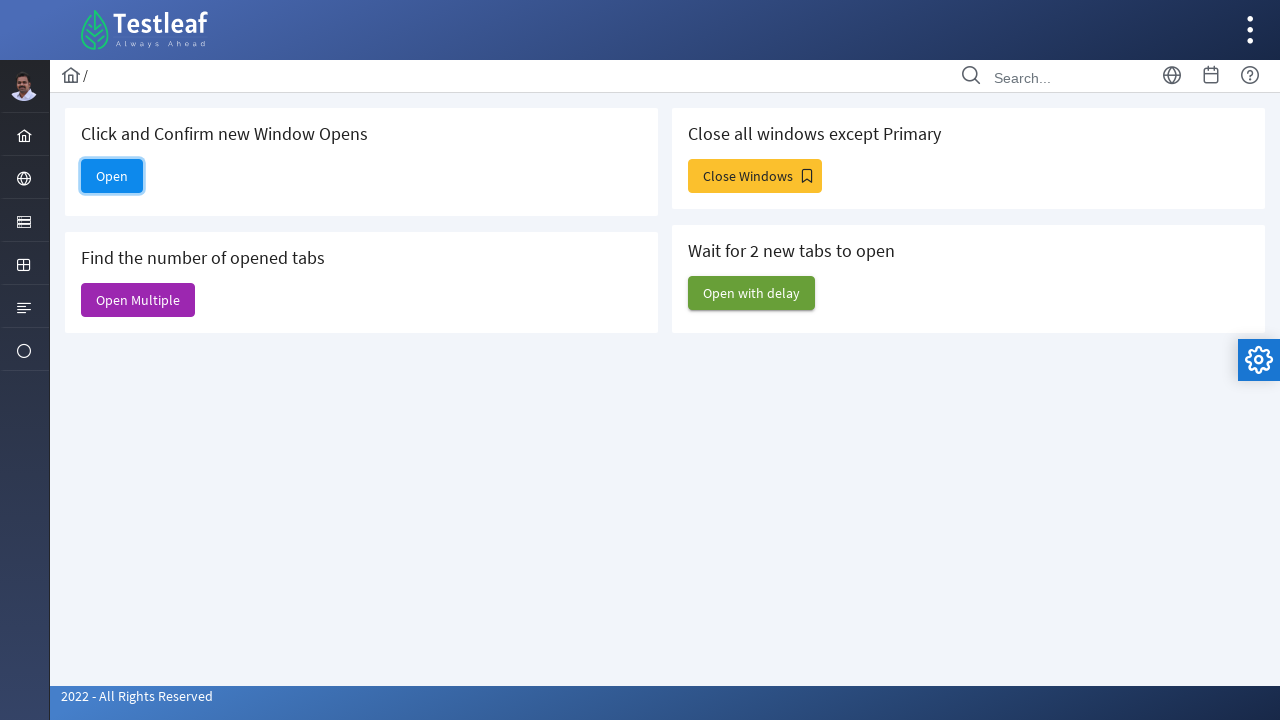

New window opened and page reference obtained
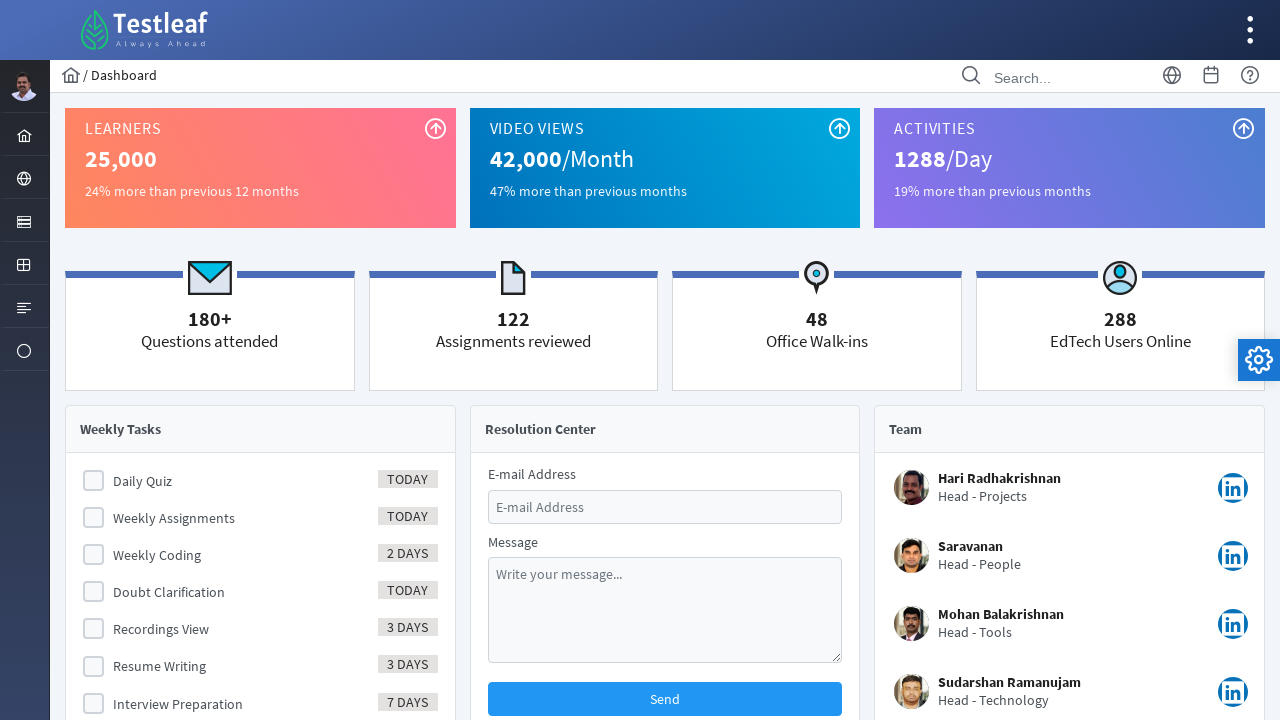

New window page finished loading
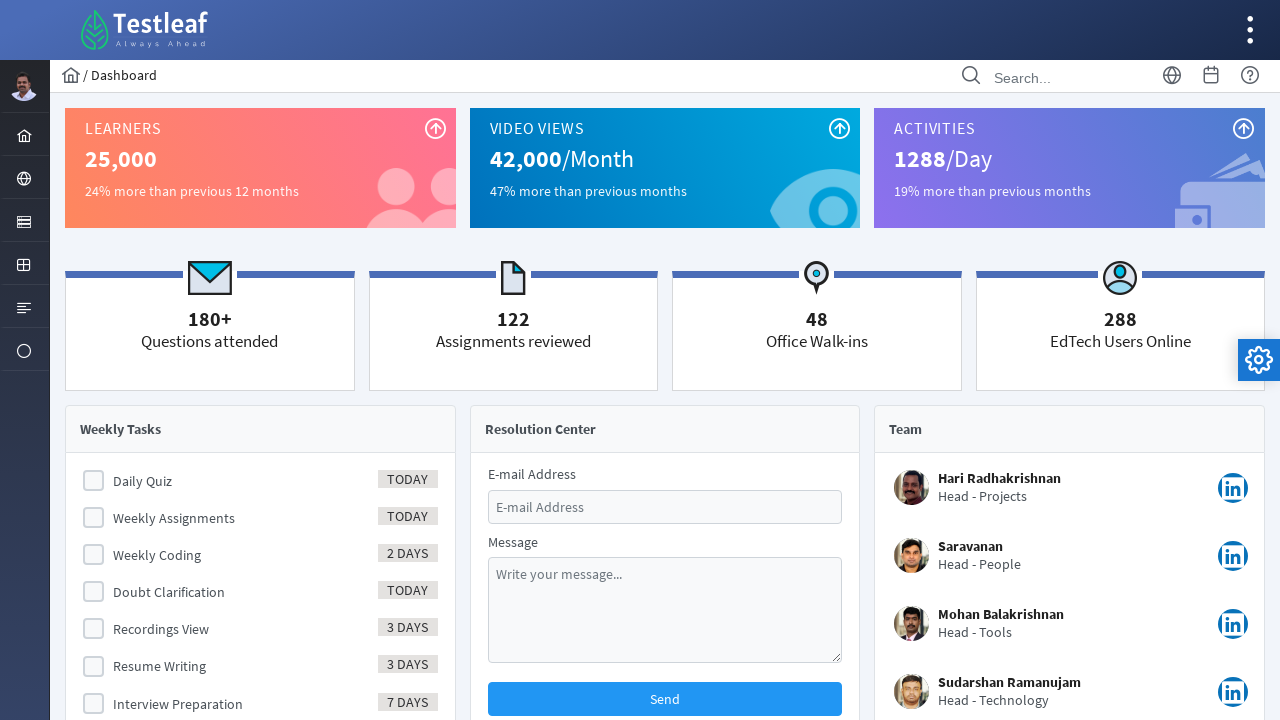

Captured child window title: Dashboard
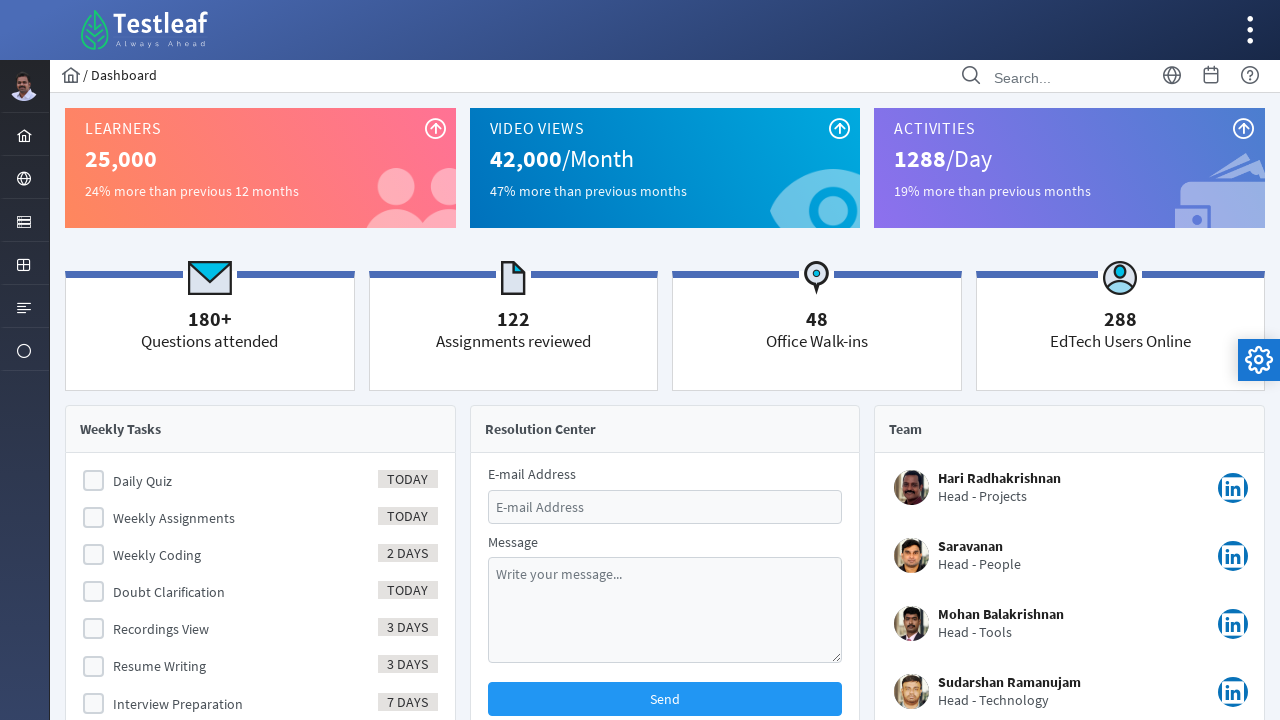

Closed child window
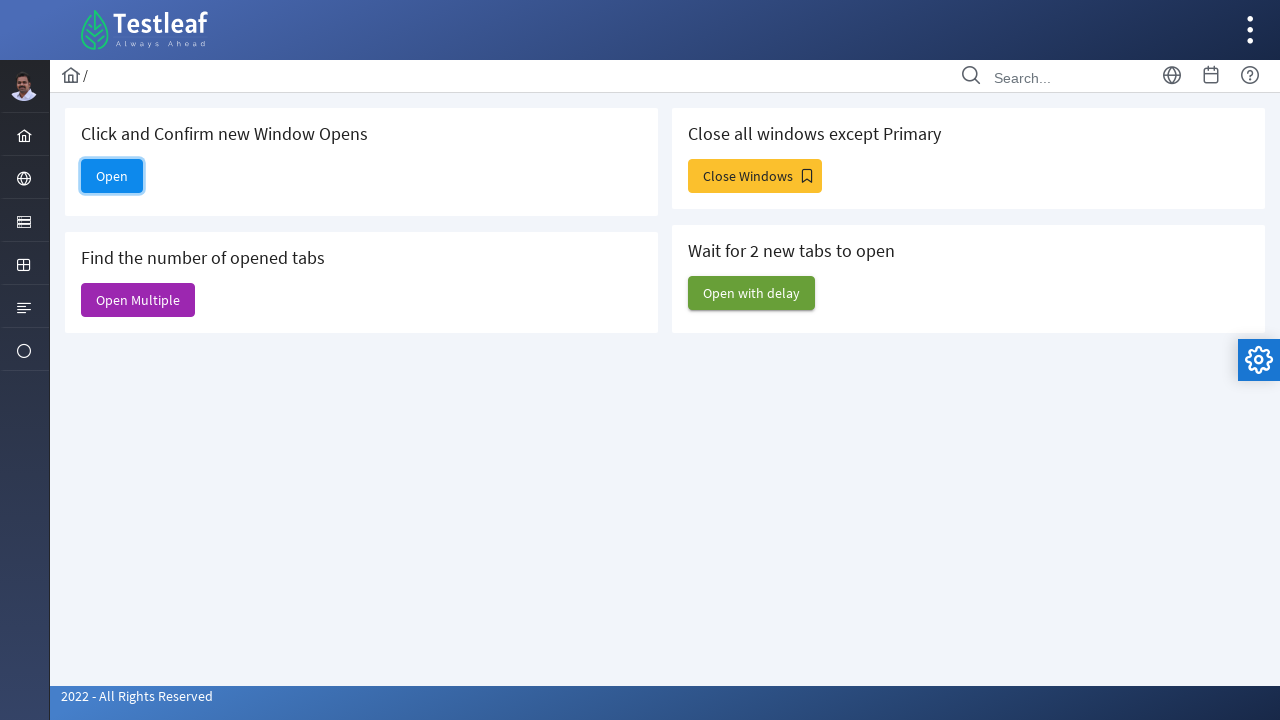

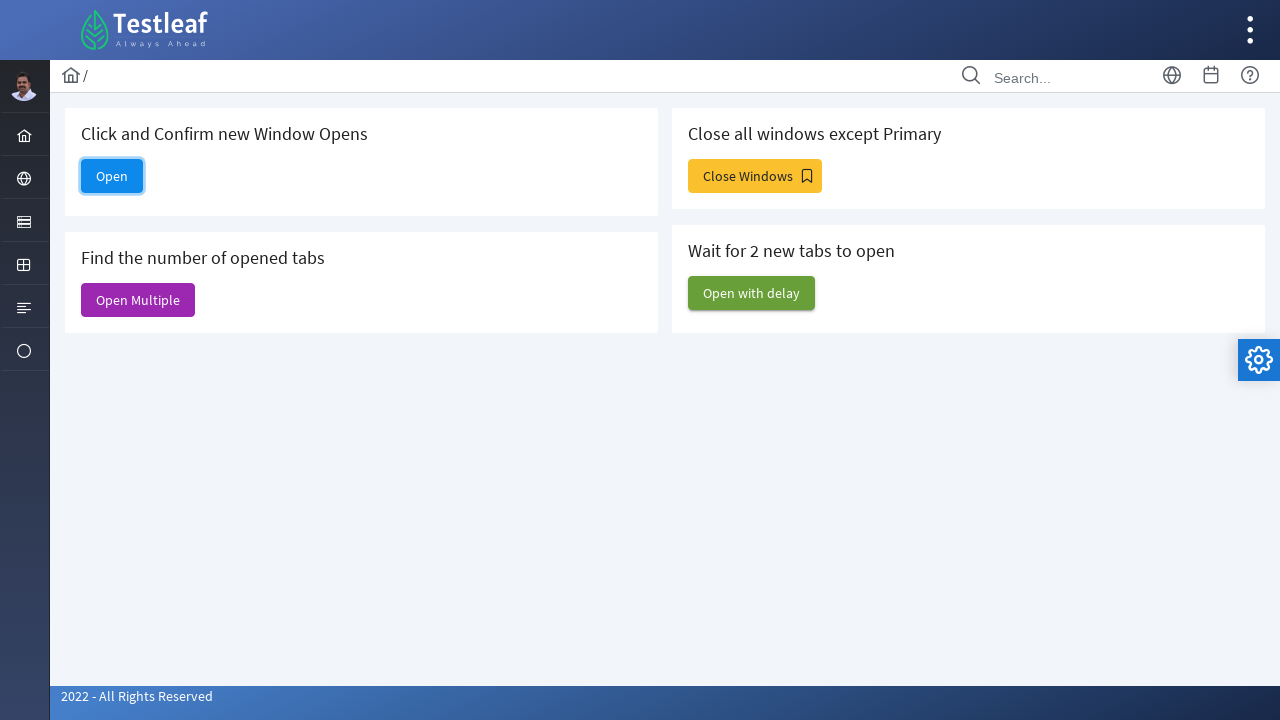